Tests alert handling functionality by clicking a confirm button and accepting the resulting alert dialog

Starting URL: https://demoqa.com/alerts

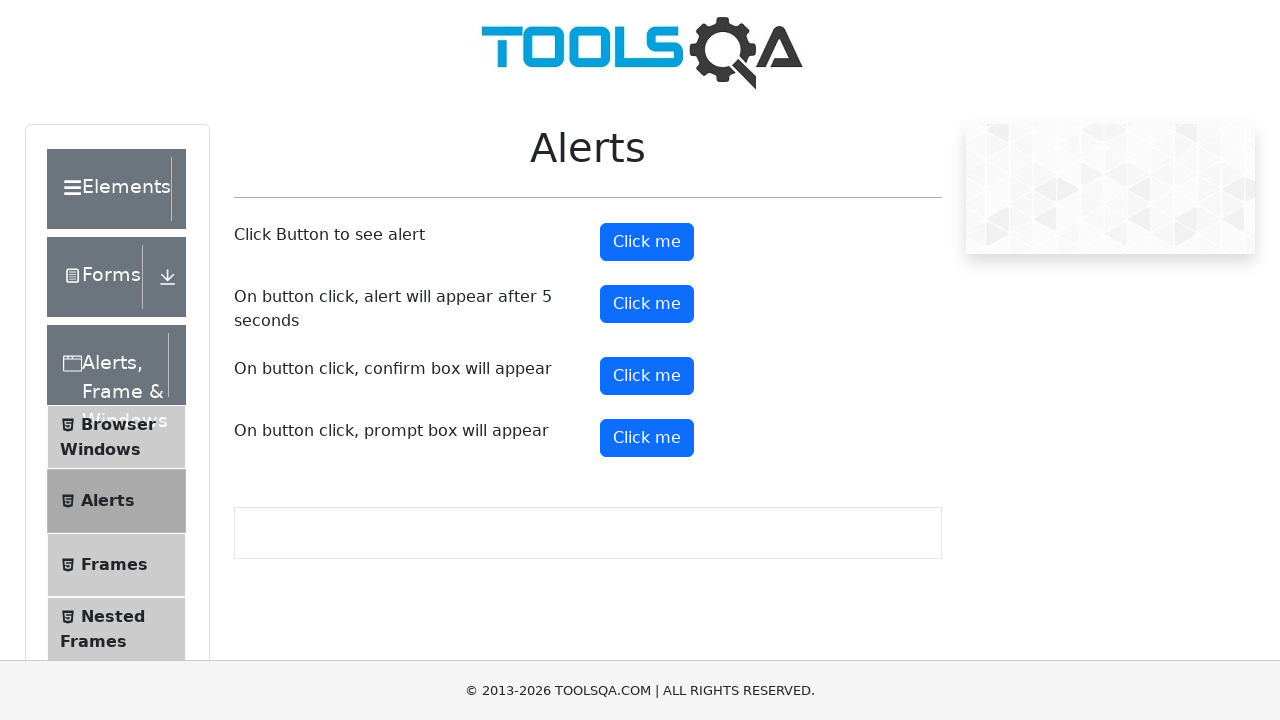

Waited for confirm button to become visible
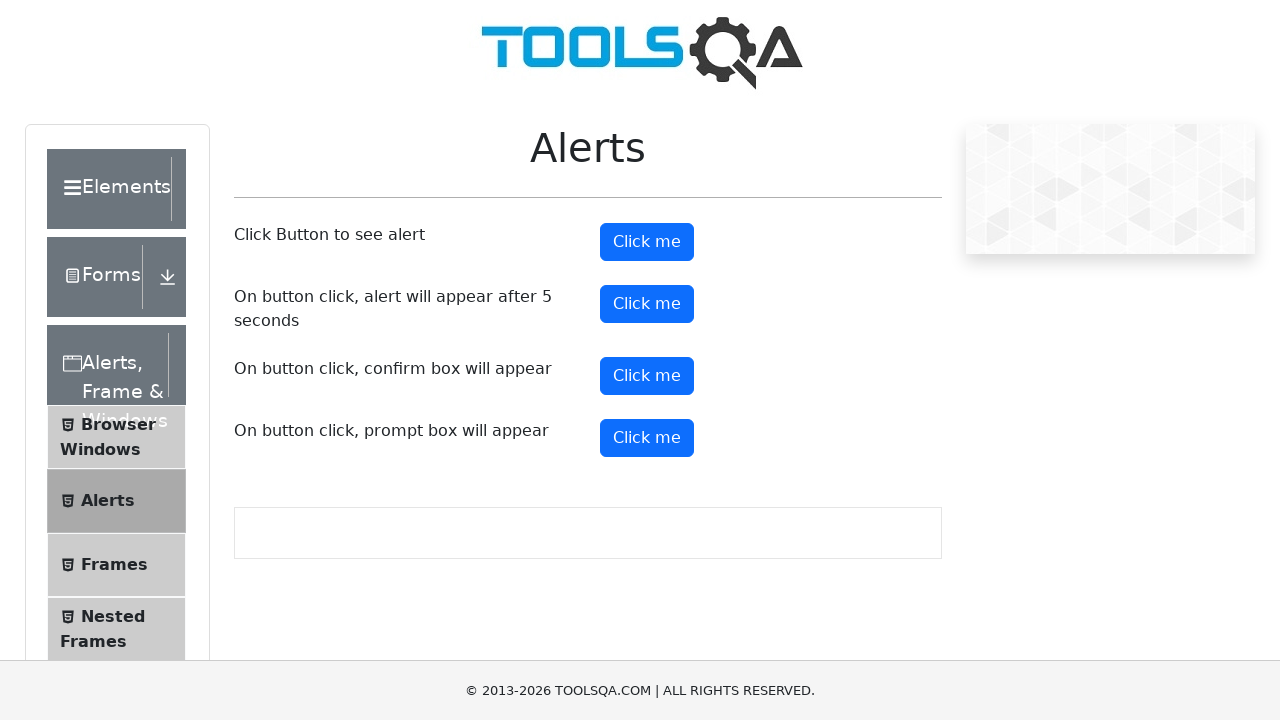

Clicked confirm button at (647, 376) on #confirmButton
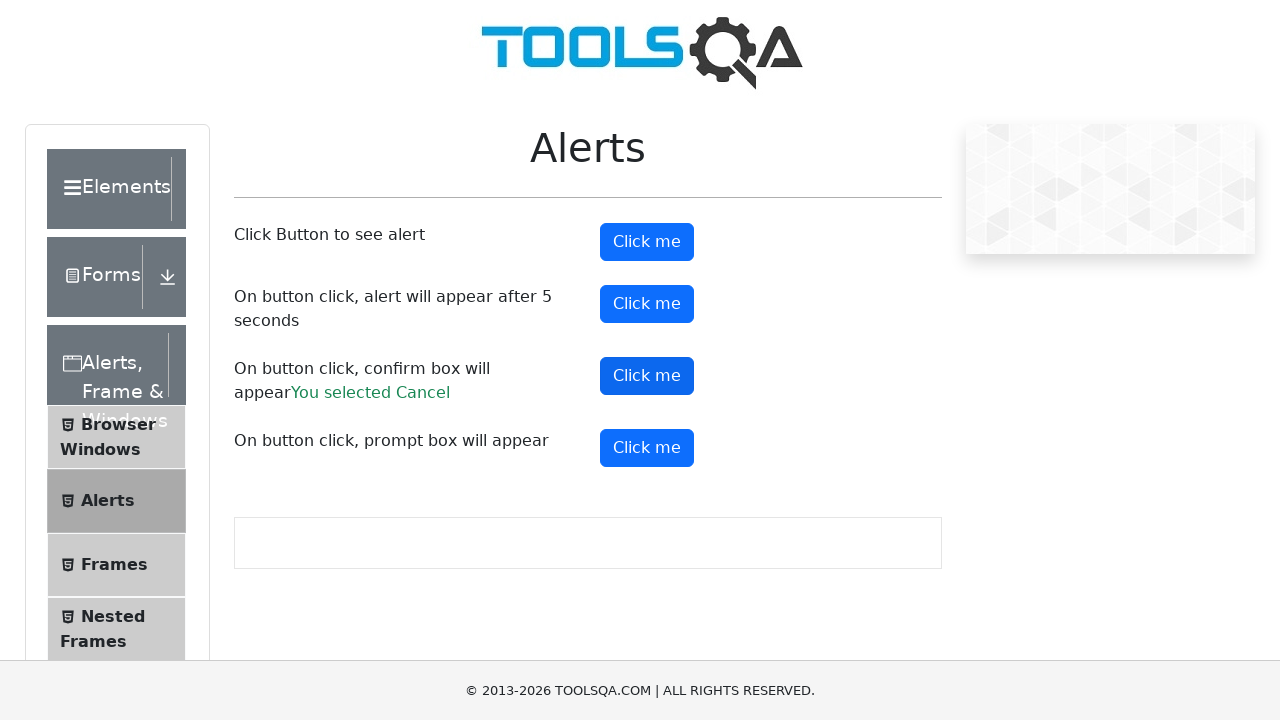

Set up dialog handler to accept alert dialogs
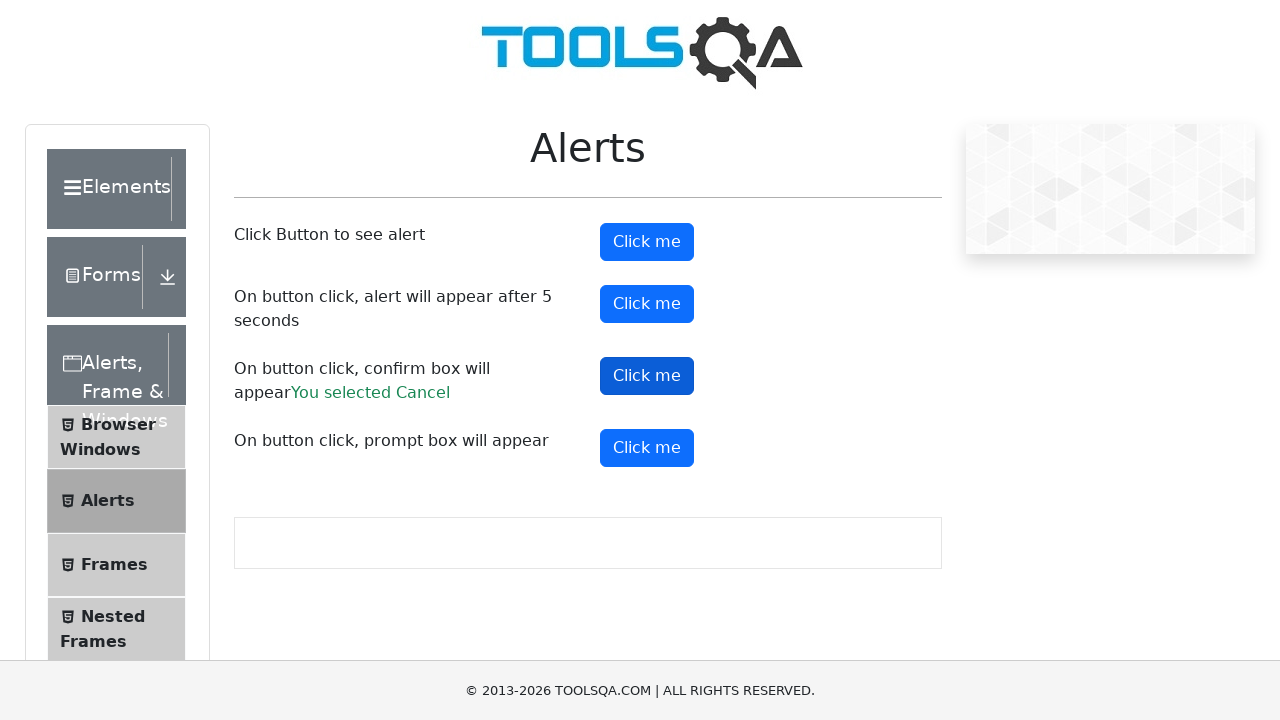

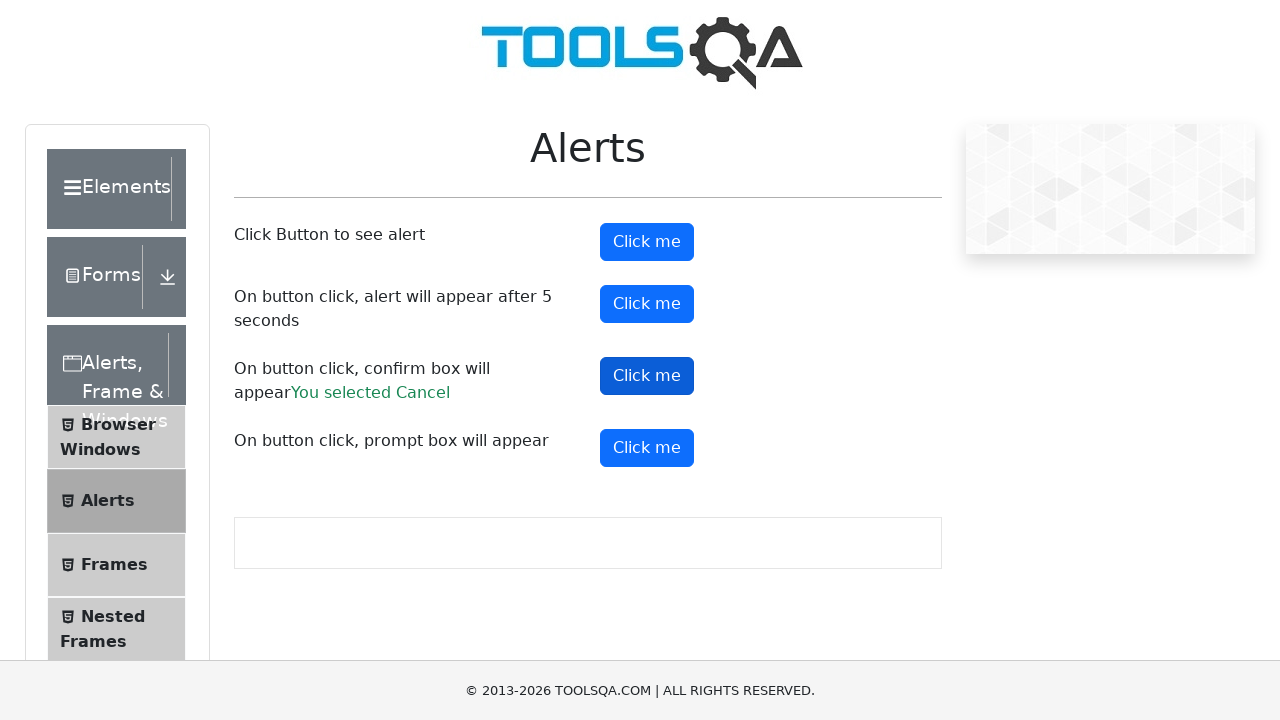